Tests dynamic control functionality by verifying a textbox is initially disabled, enabling it via button click, and confirming the enabled state and success message

Starting URL: https://the-internet.herokuapp.com/dynamic_controls

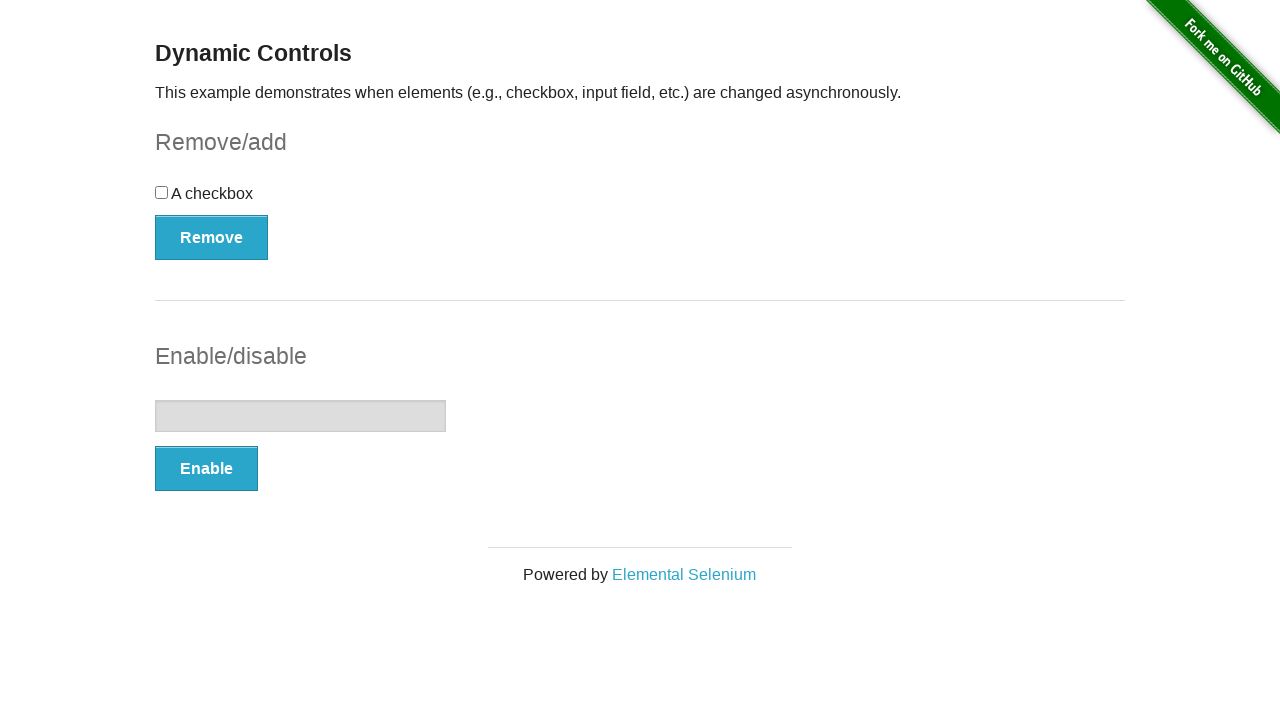

Located the textbox element
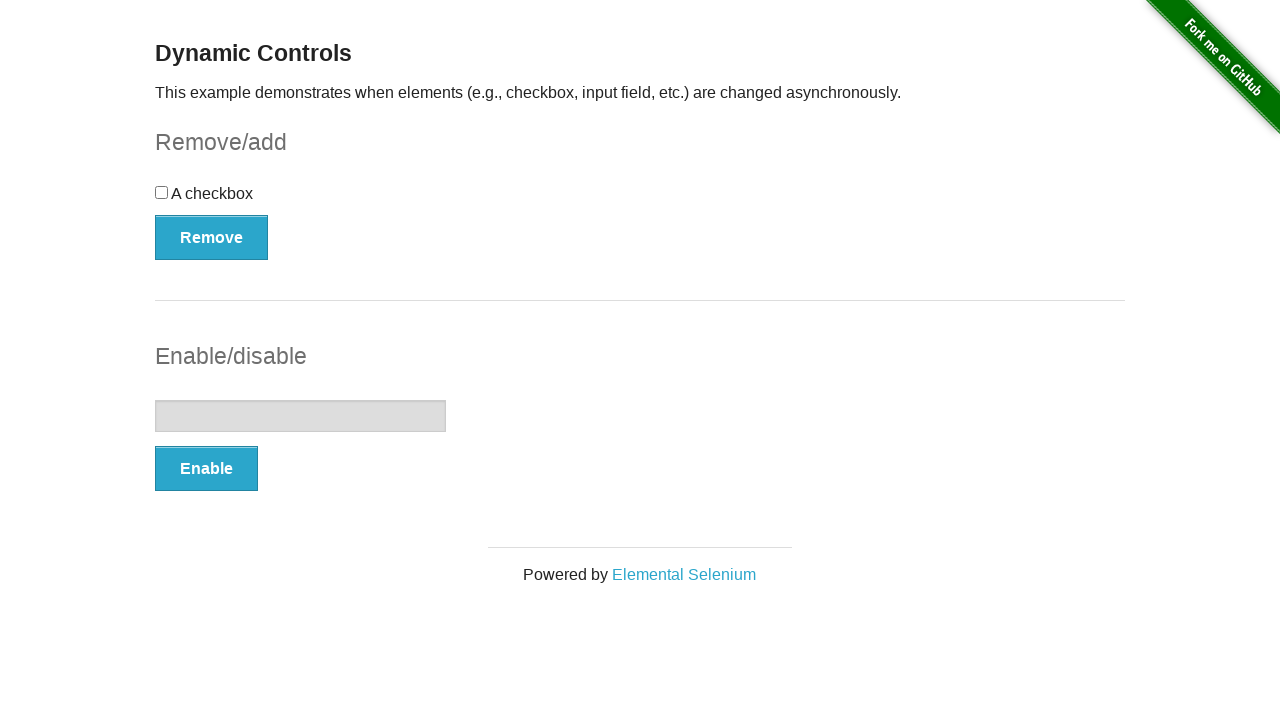

Verified textbox is initially disabled
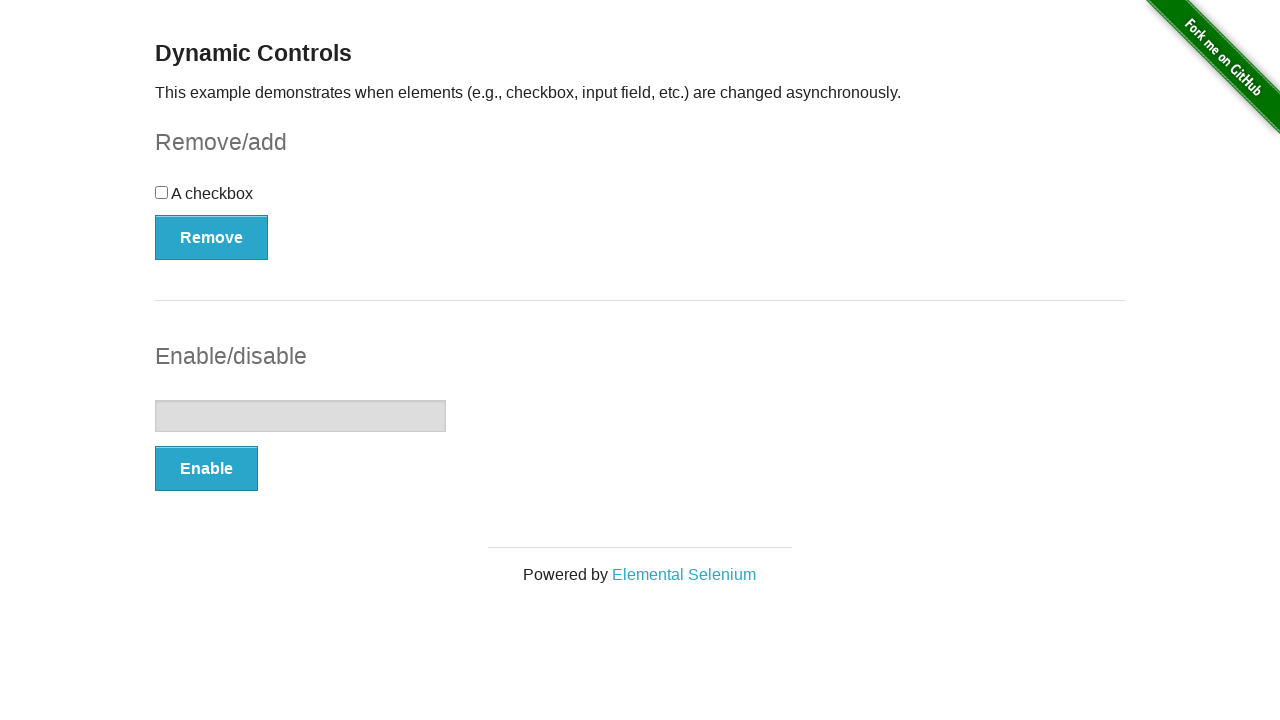

Clicked the Enable button at (206, 469) on xpath=//button[@autocomplete='off' and @type='button' and @onclick='swapInput()'
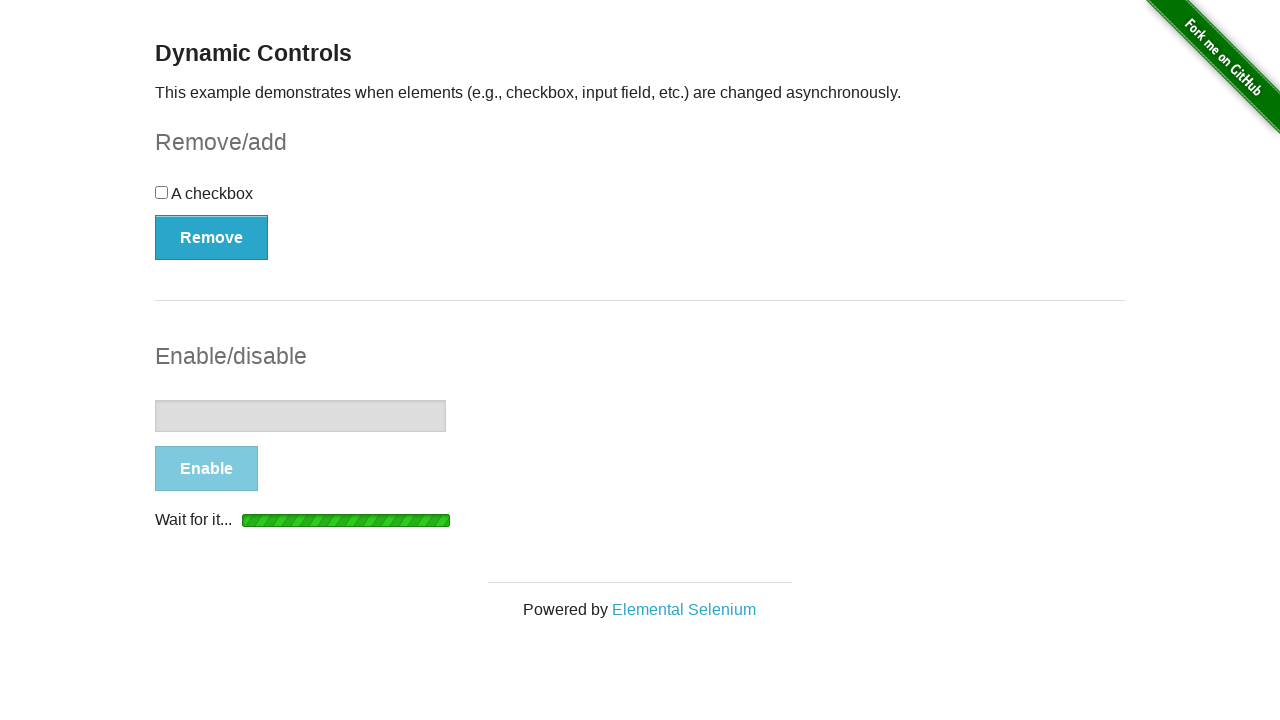

Waited for disable button to become visible, indicating operation complete
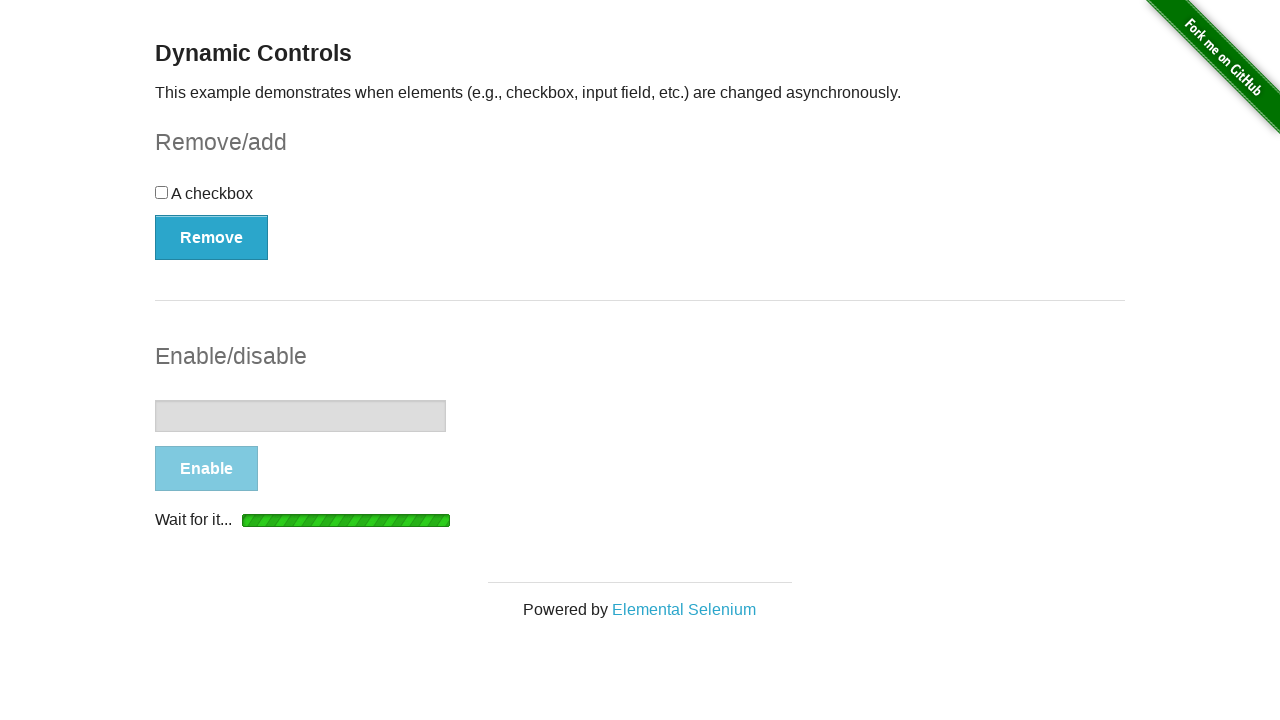

Located the success message element
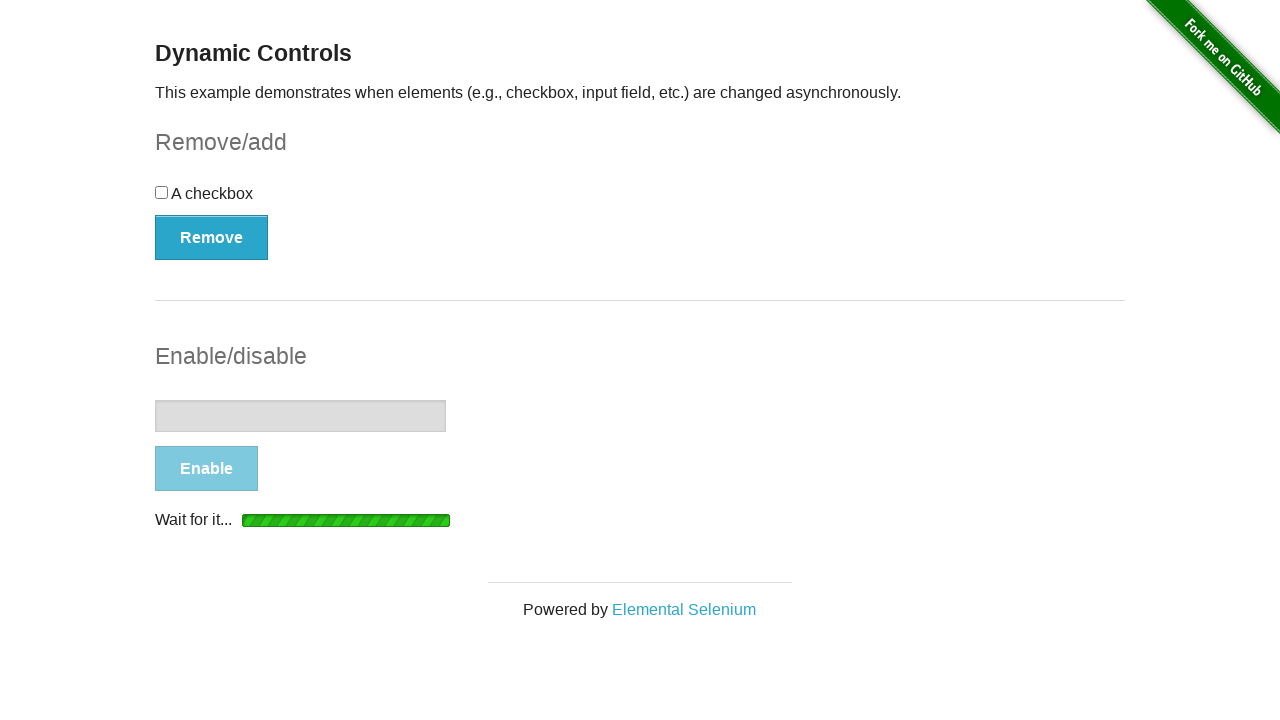

Verified 'It's enabled!' message is displayed
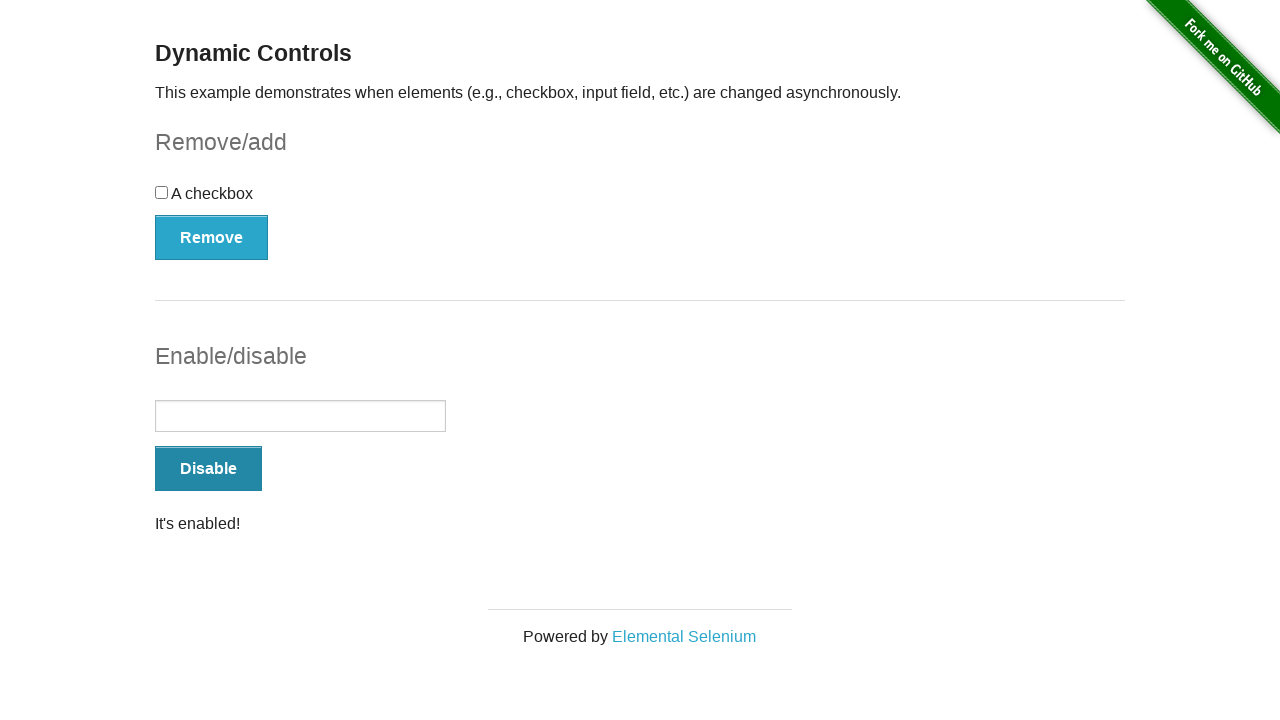

Verified textbox is now enabled
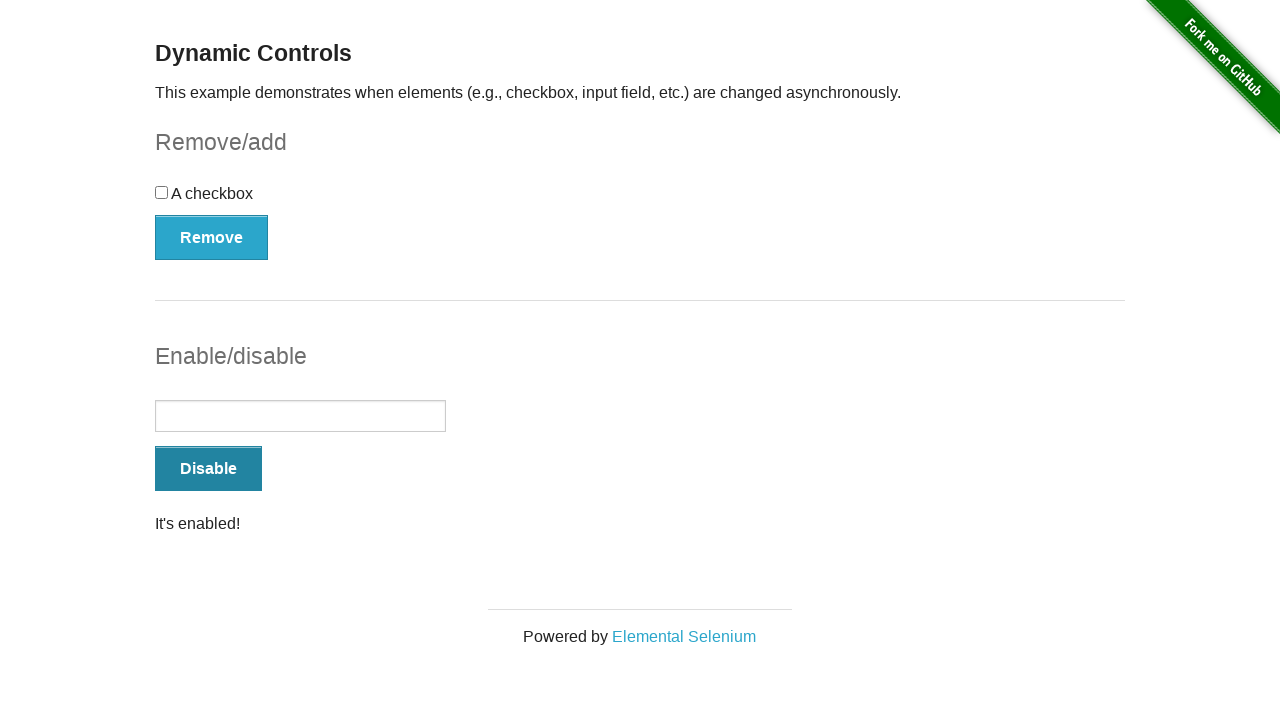

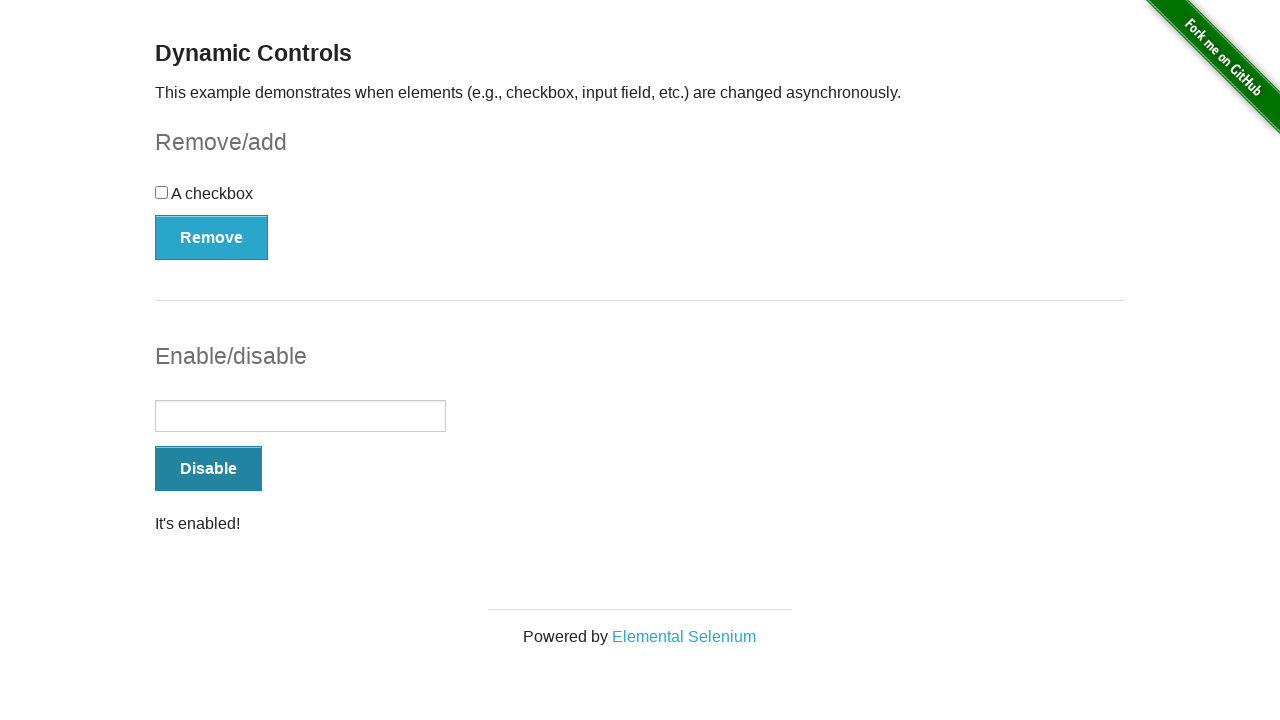